Tests handling of a normal alert by clicking the alert button and accepting it

Starting URL: https://demoqa.com/alerts

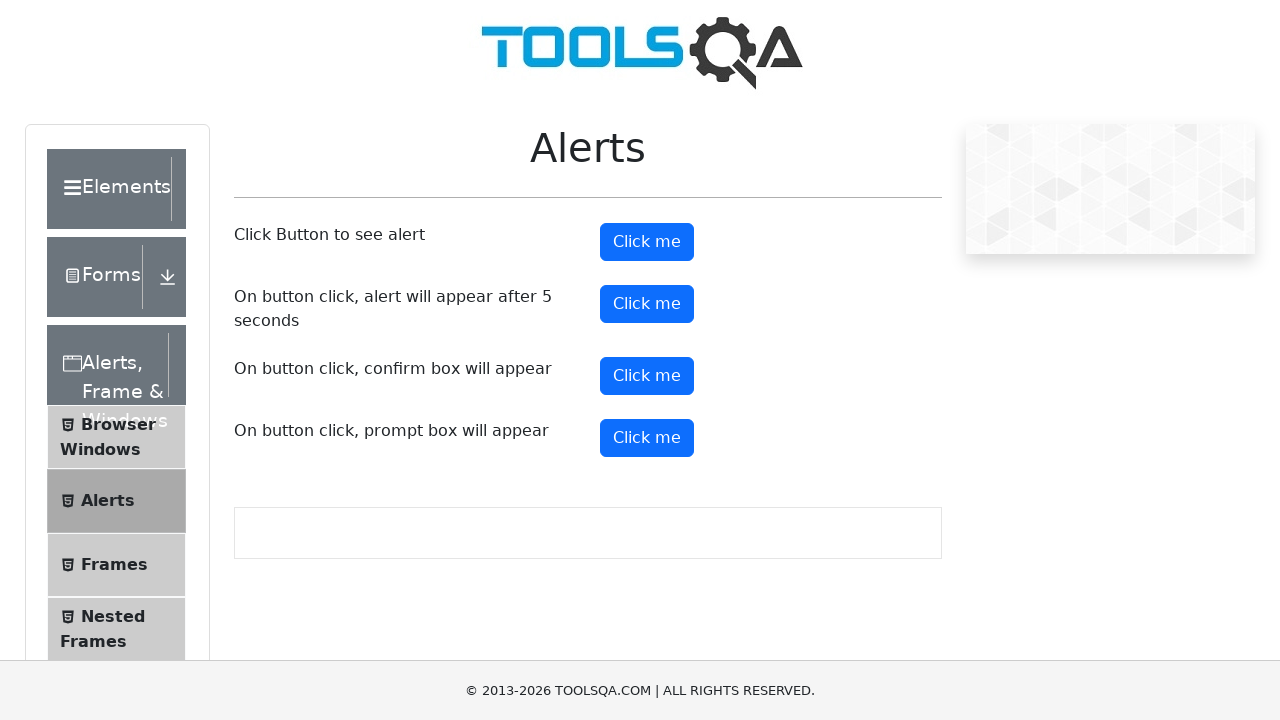

Navigated to alerts demo page
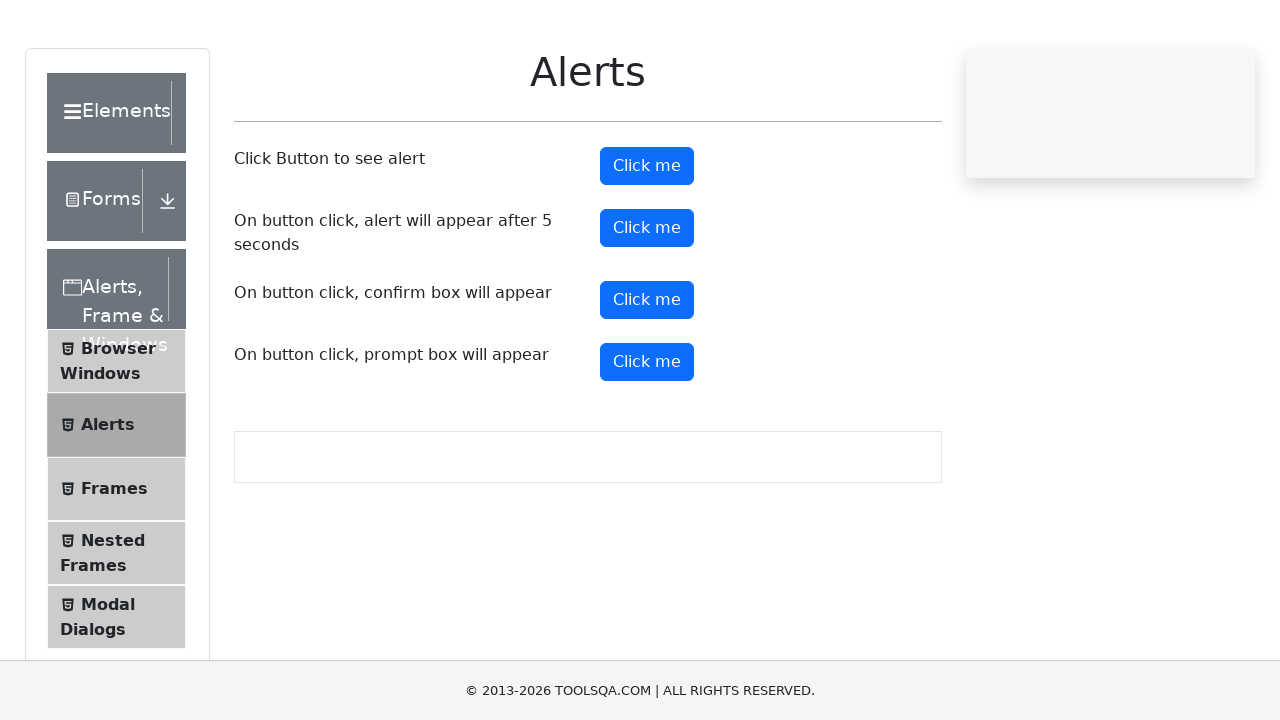

Clicked alert button to trigger normal alert at (647, 242) on #alertButton
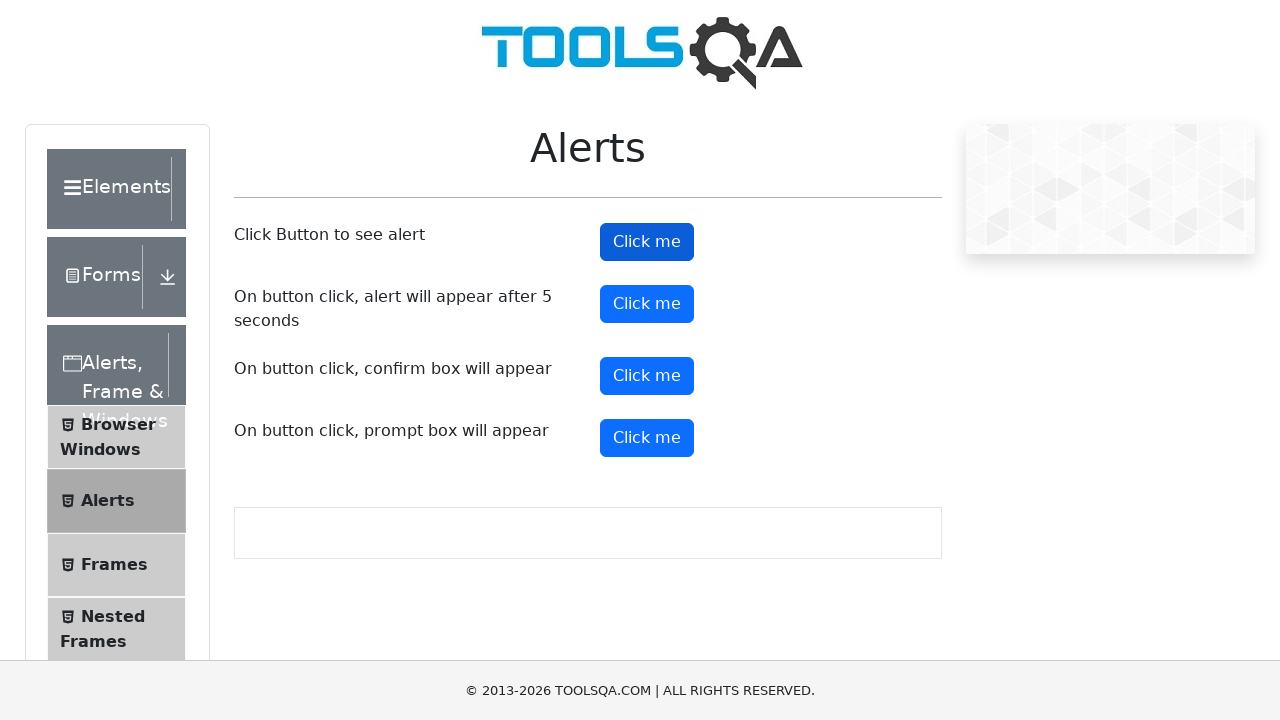

Accepted the alert dialog
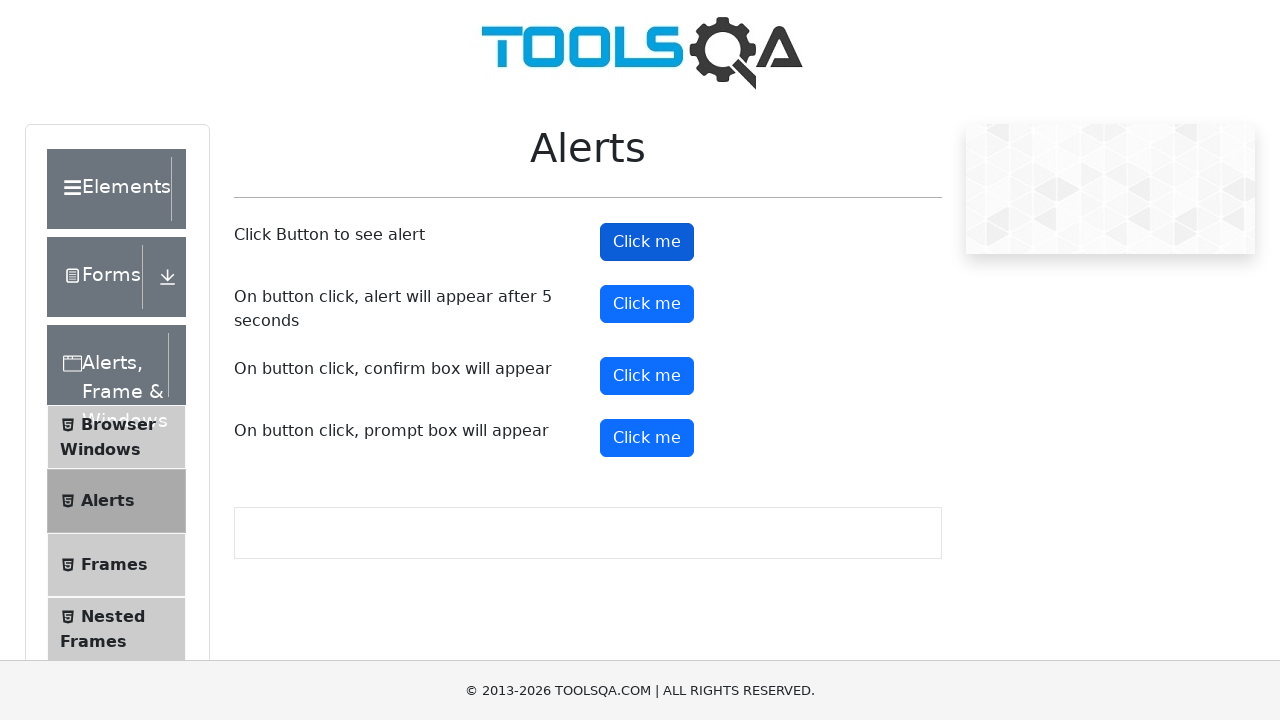

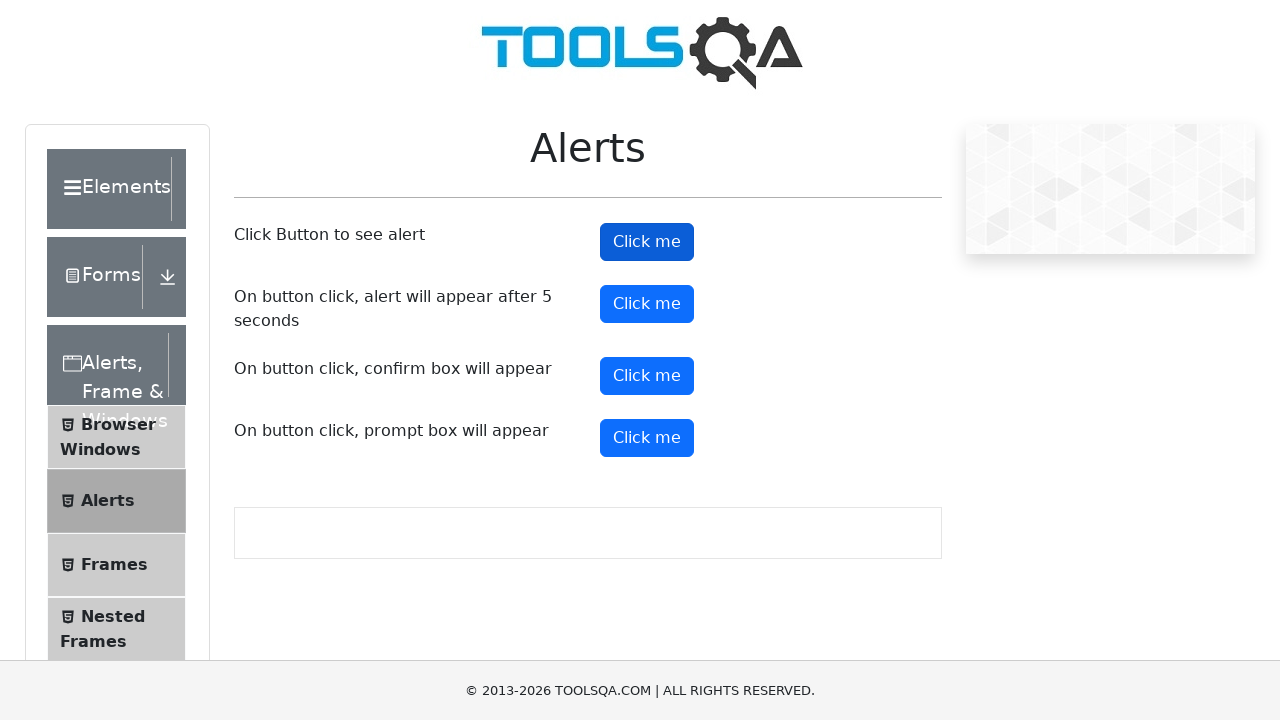